Tests that the currently applied filter is highlighted in the navigation.

Starting URL: https://demo.playwright.dev/todomvc

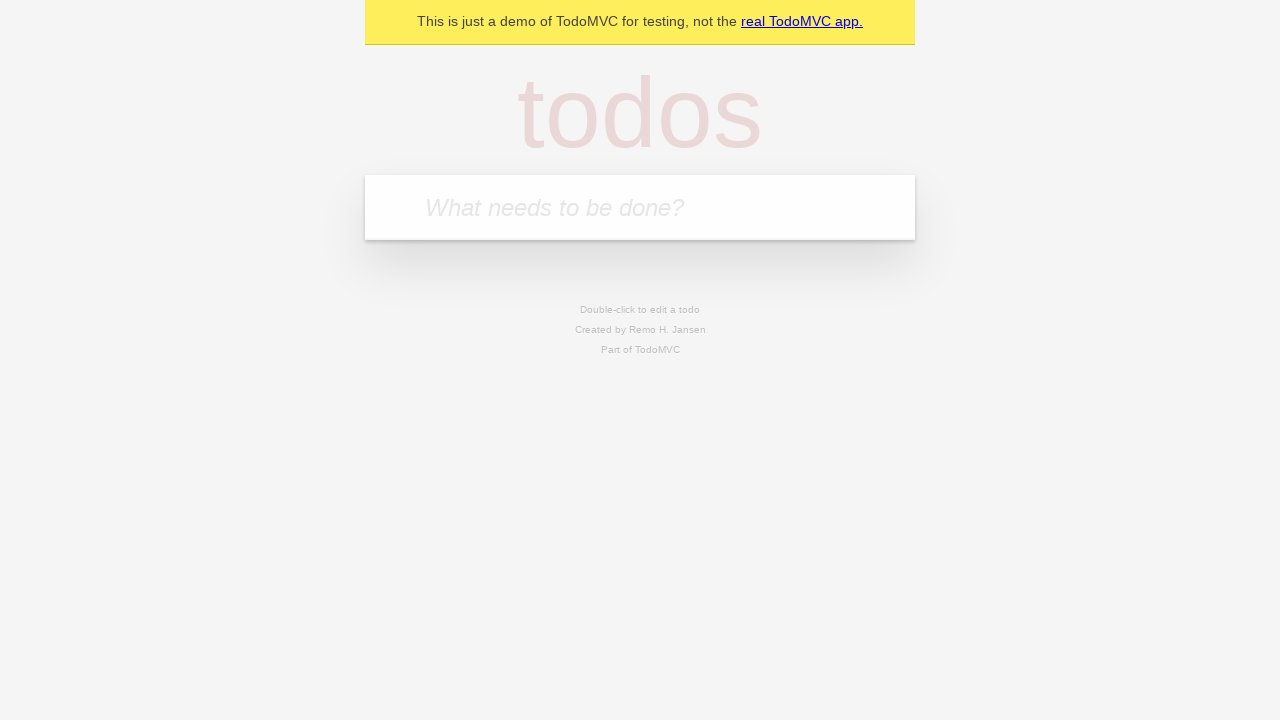

Filled todo input with 'buy some cheese' on internal:attr=[placeholder="What needs to be done?"i]
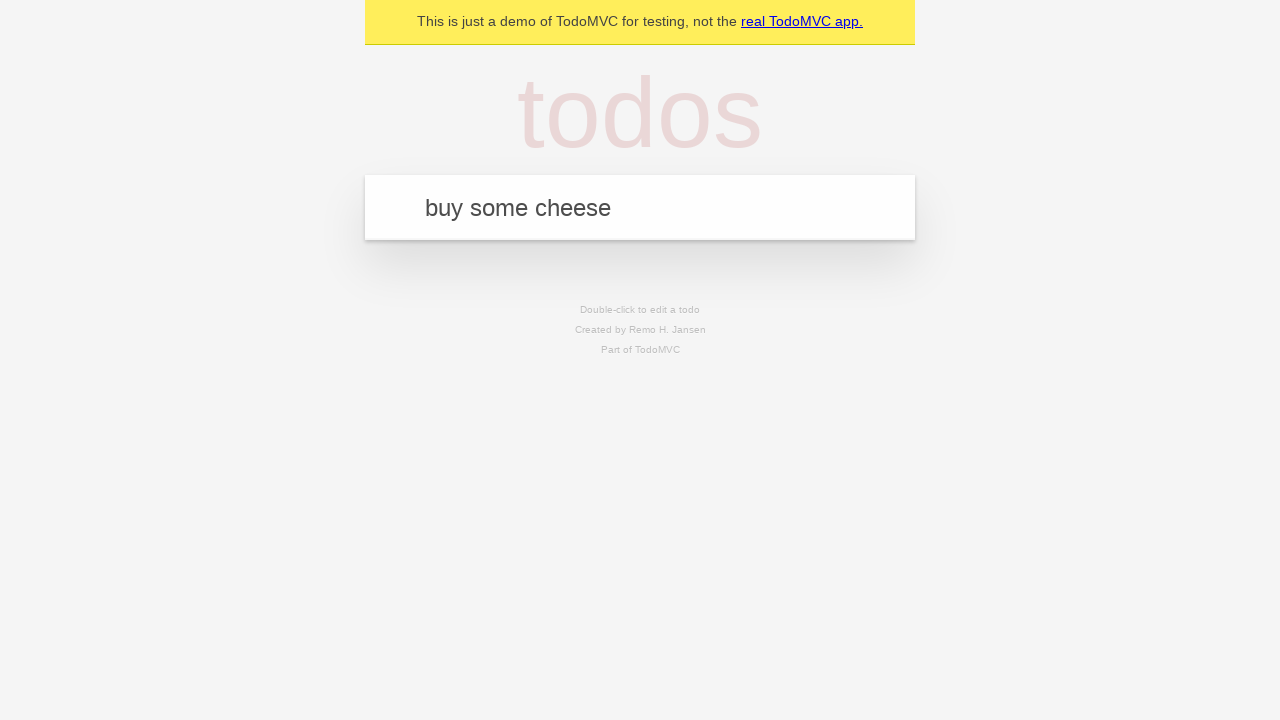

Pressed Enter to create first todo on internal:attr=[placeholder="What needs to be done?"i]
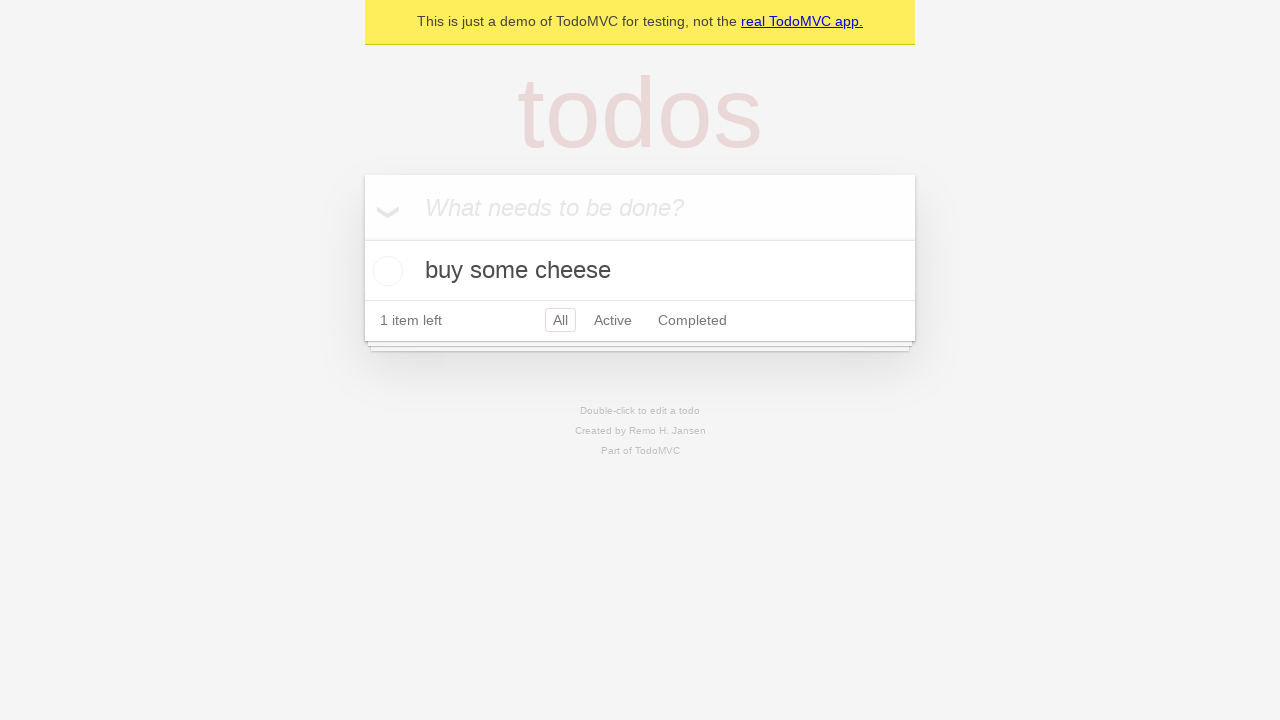

Filled todo input with 'feed the cat' on internal:attr=[placeholder="What needs to be done?"i]
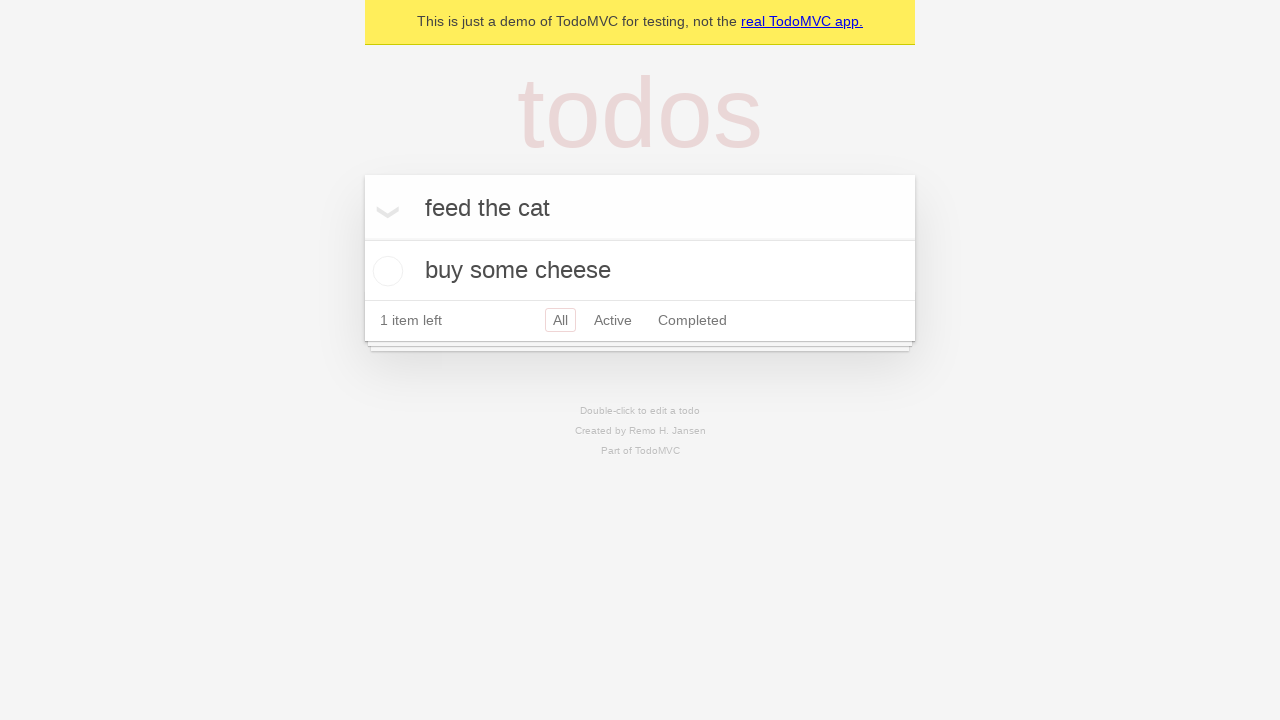

Pressed Enter to create second todo on internal:attr=[placeholder="What needs to be done?"i]
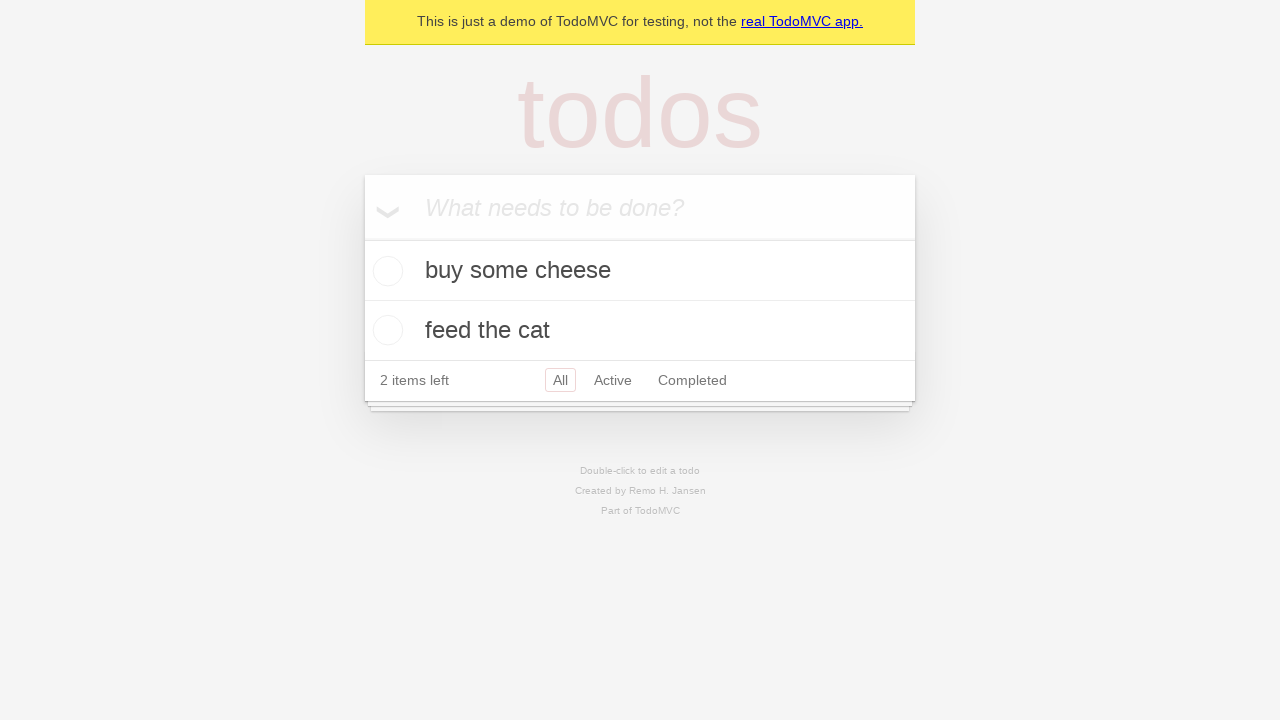

Filled todo input with 'book a doctors appointment' on internal:attr=[placeholder="What needs to be done?"i]
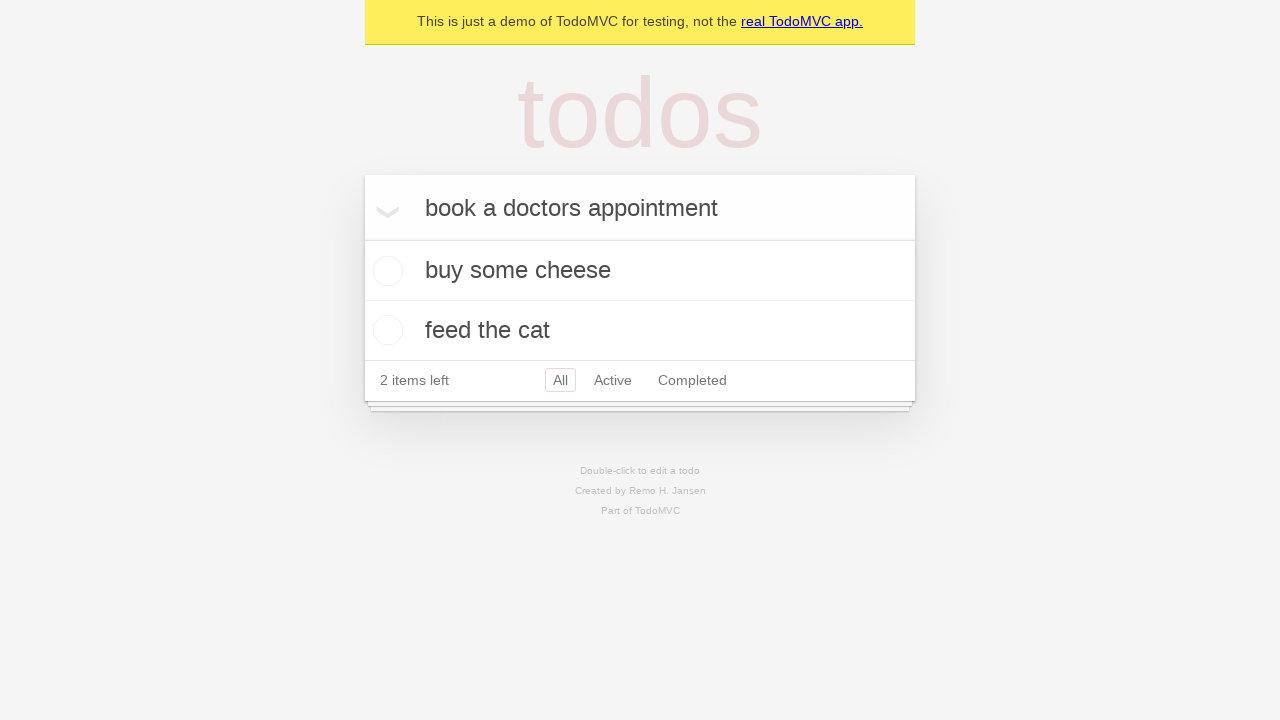

Pressed Enter to create third todo on internal:attr=[placeholder="What needs to be done?"i]
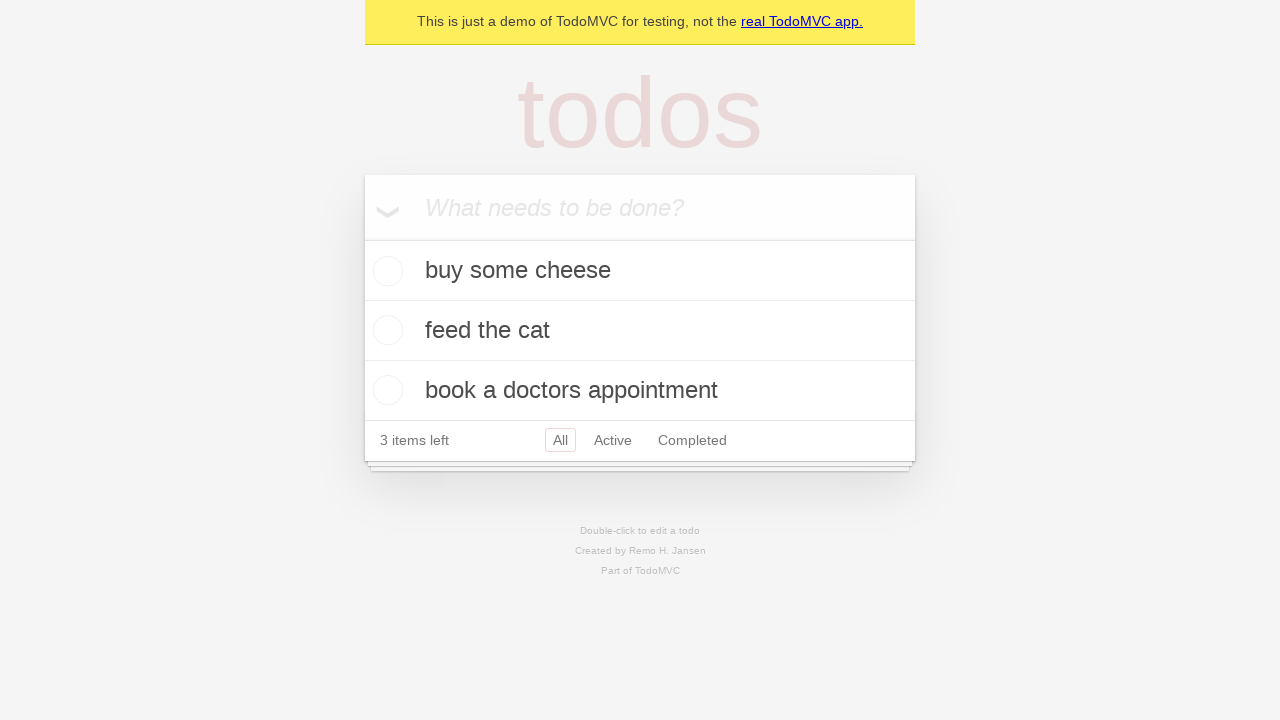

Clicked Active filter link at (613, 440) on internal:role=link[name="Active"i]
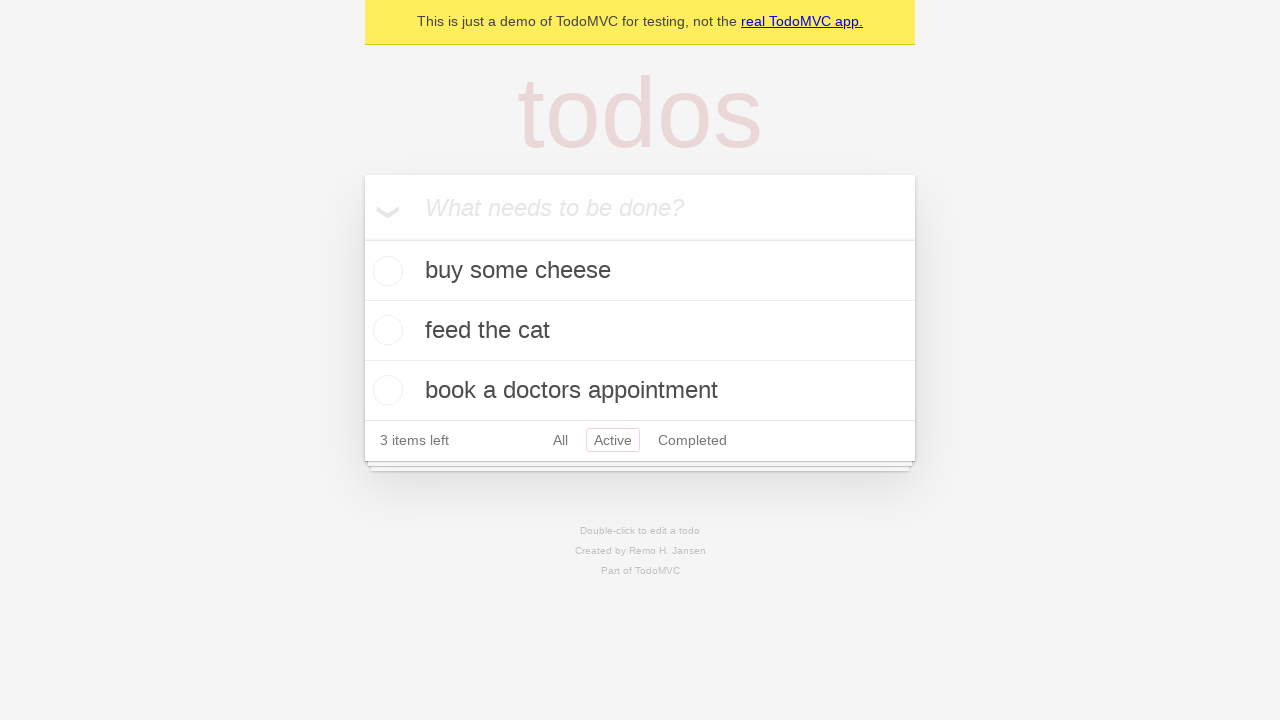

Clicked Completed filter link to verify it is highlighted as currently applied filter at (692, 440) on internal:role=link[name="Completed"i]
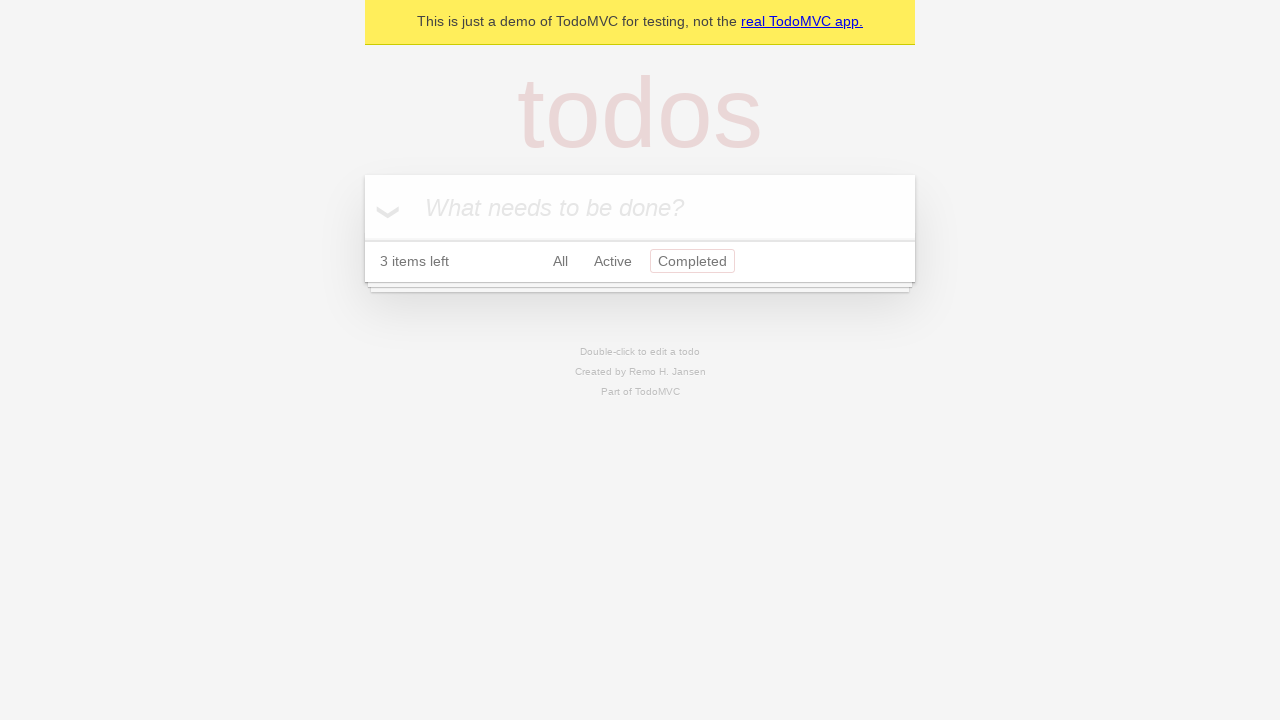

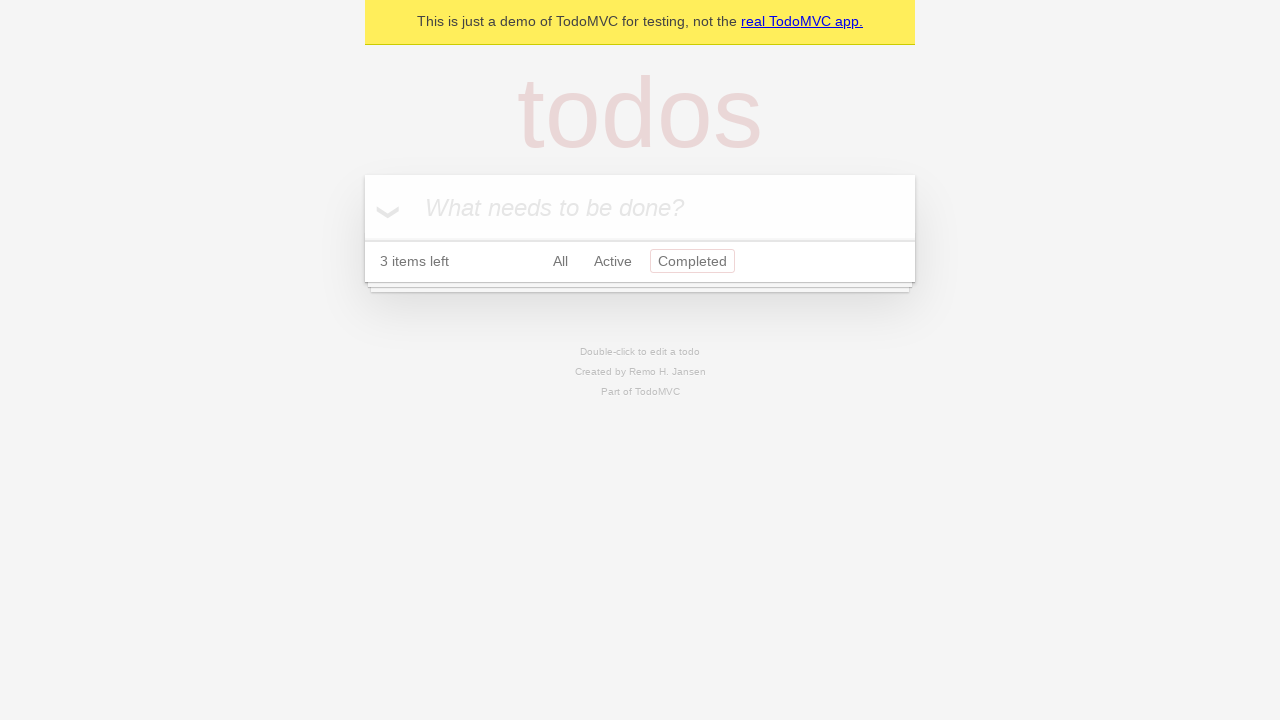